Tests window switching functionality by clicking a link that opens a new window, switching to that window, and verifying its title is "New Window"

Starting URL: https://the-internet.herokuapp.com/windows

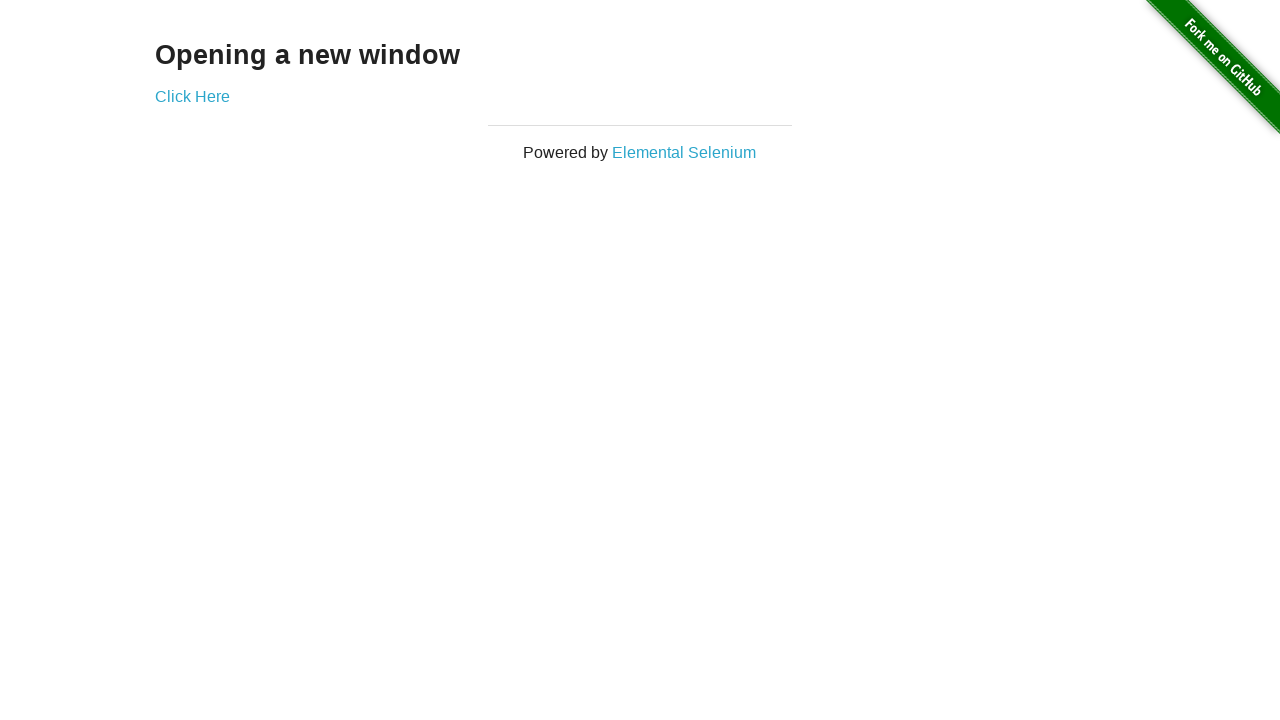

Clicked 'Click Here' link to open new window at (192, 96) on a:has-text('Click Here')
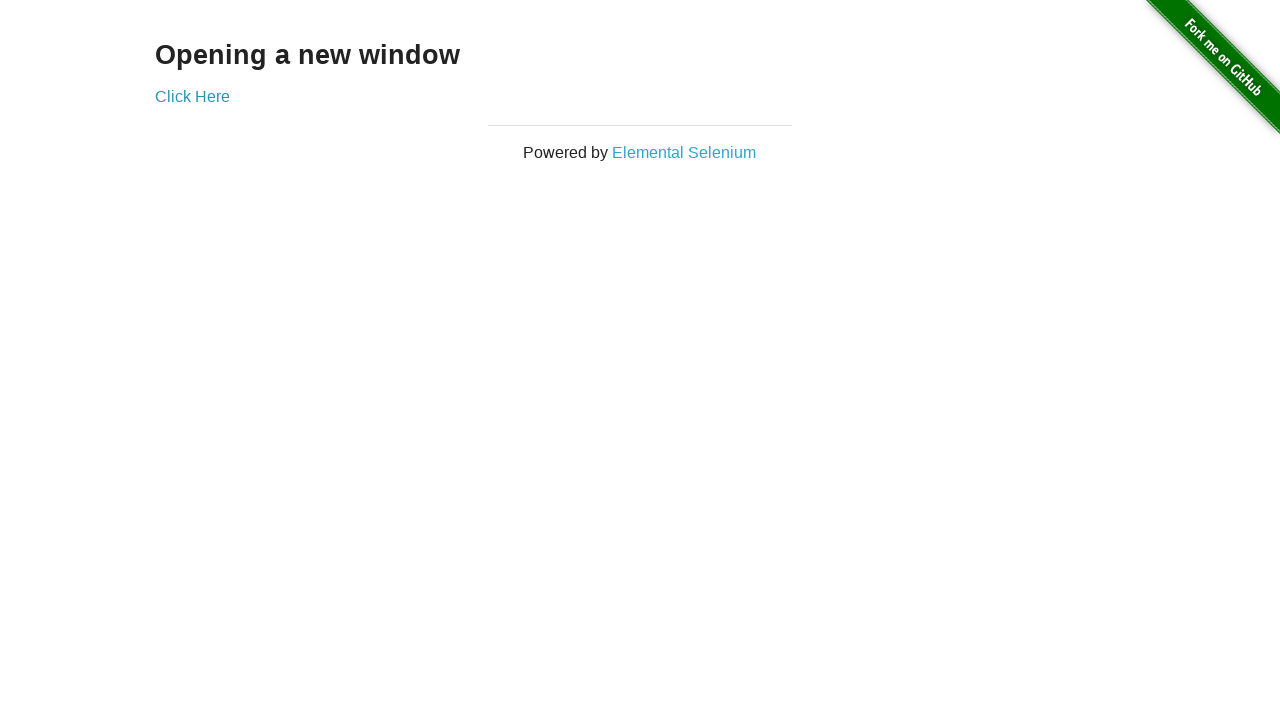

Captured new window/page object
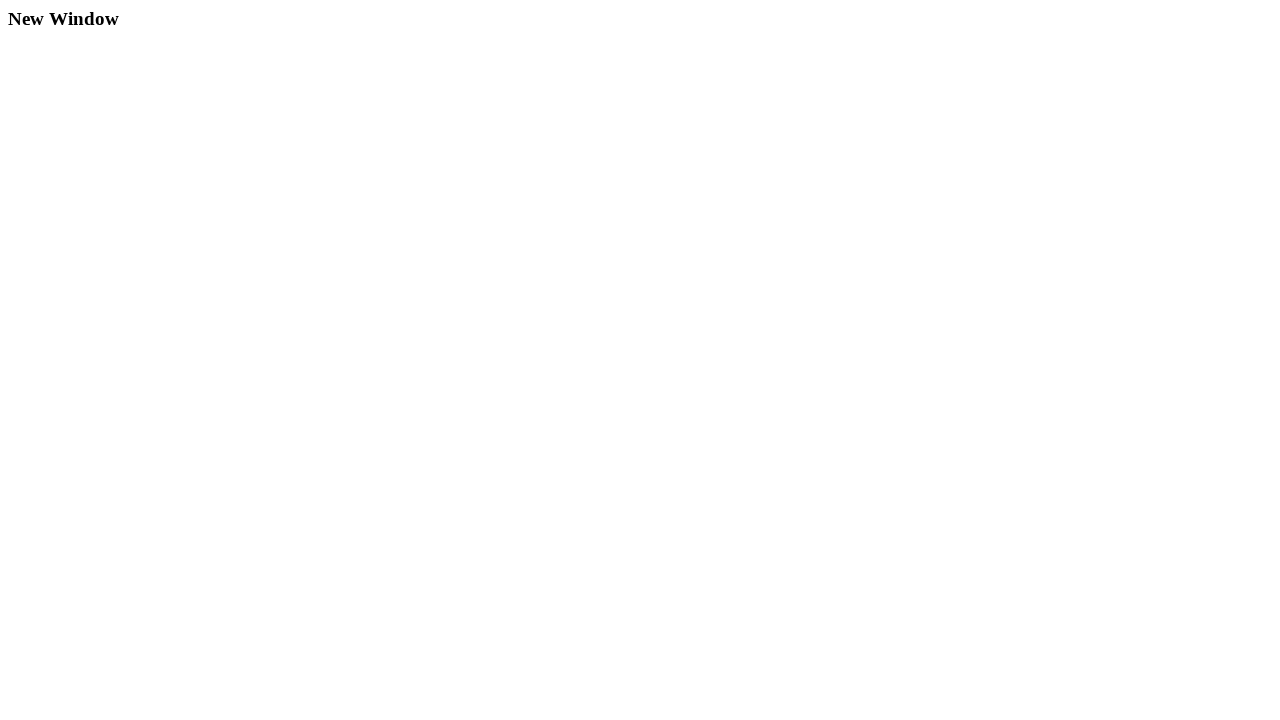

New window loaded successfully
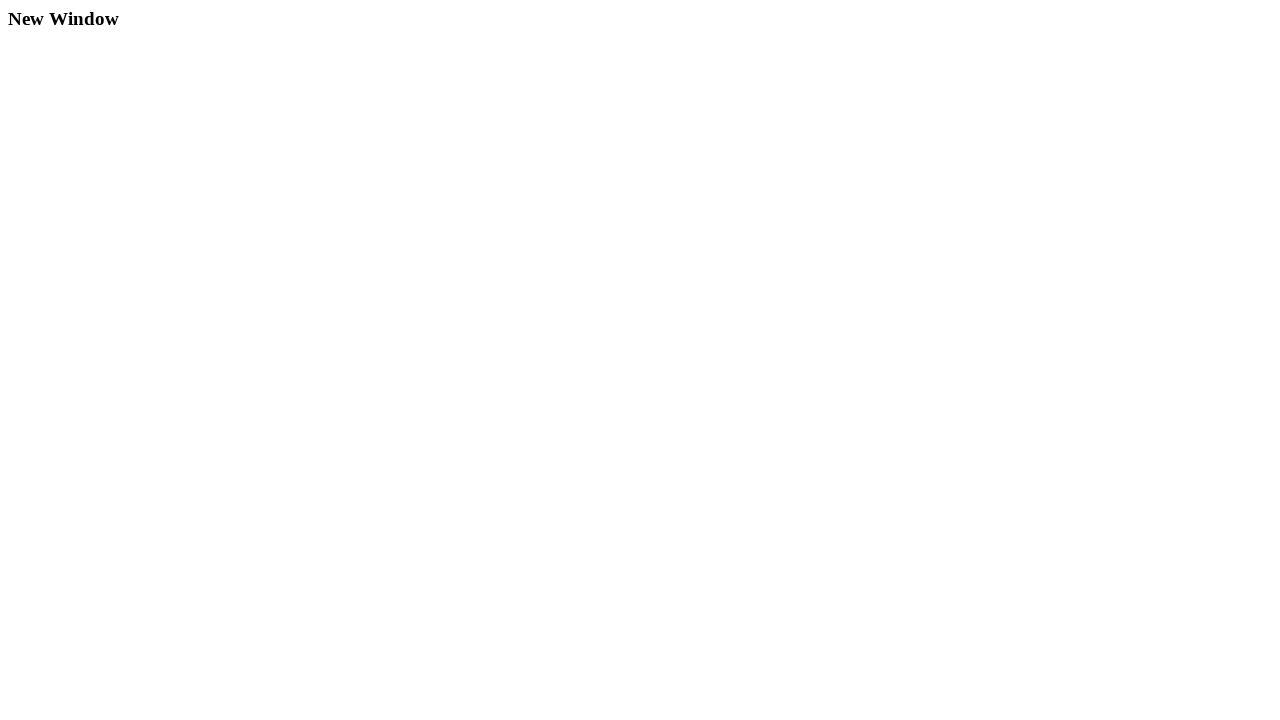

Retrieved new window title: 'New Window'
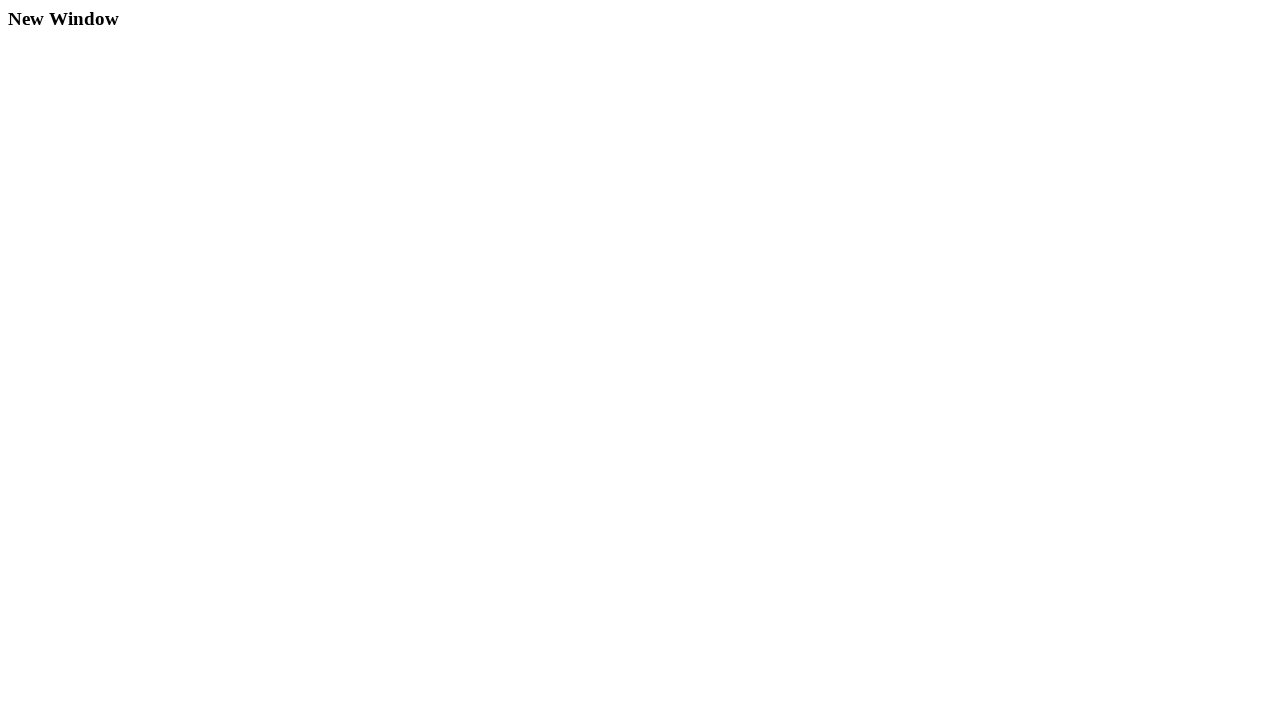

Verified new window title is 'New Window' - assertion passed
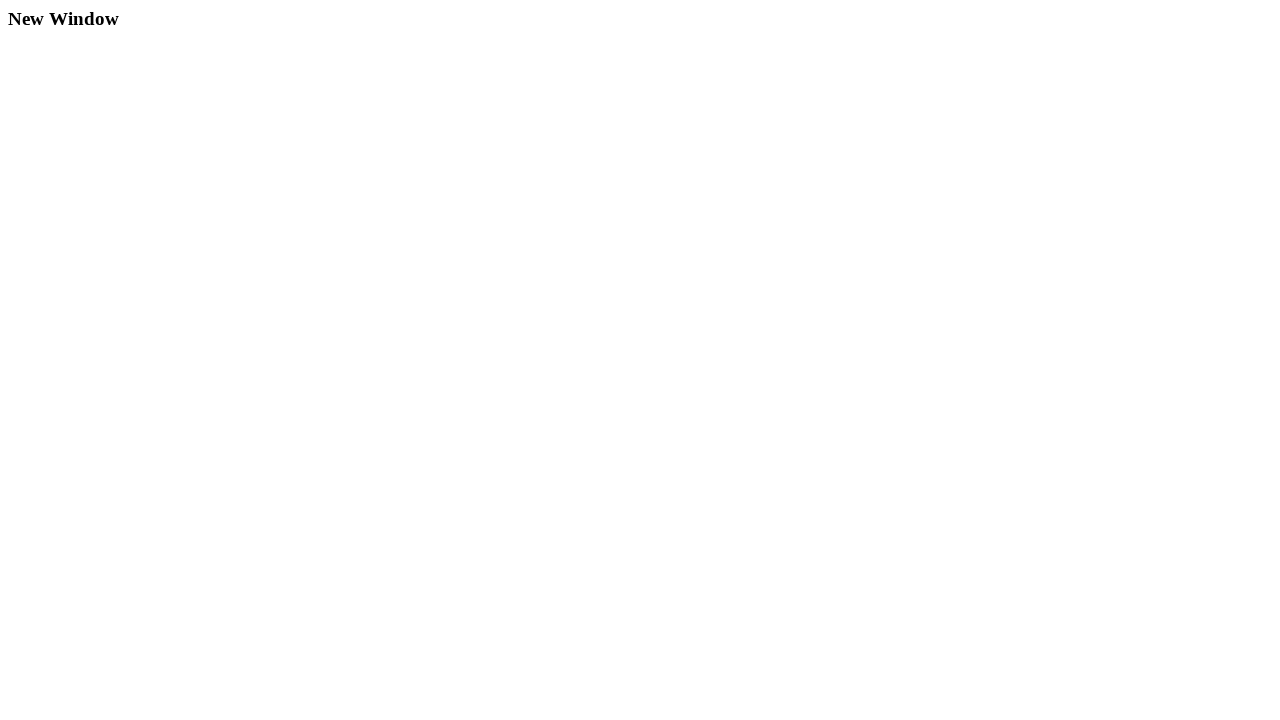

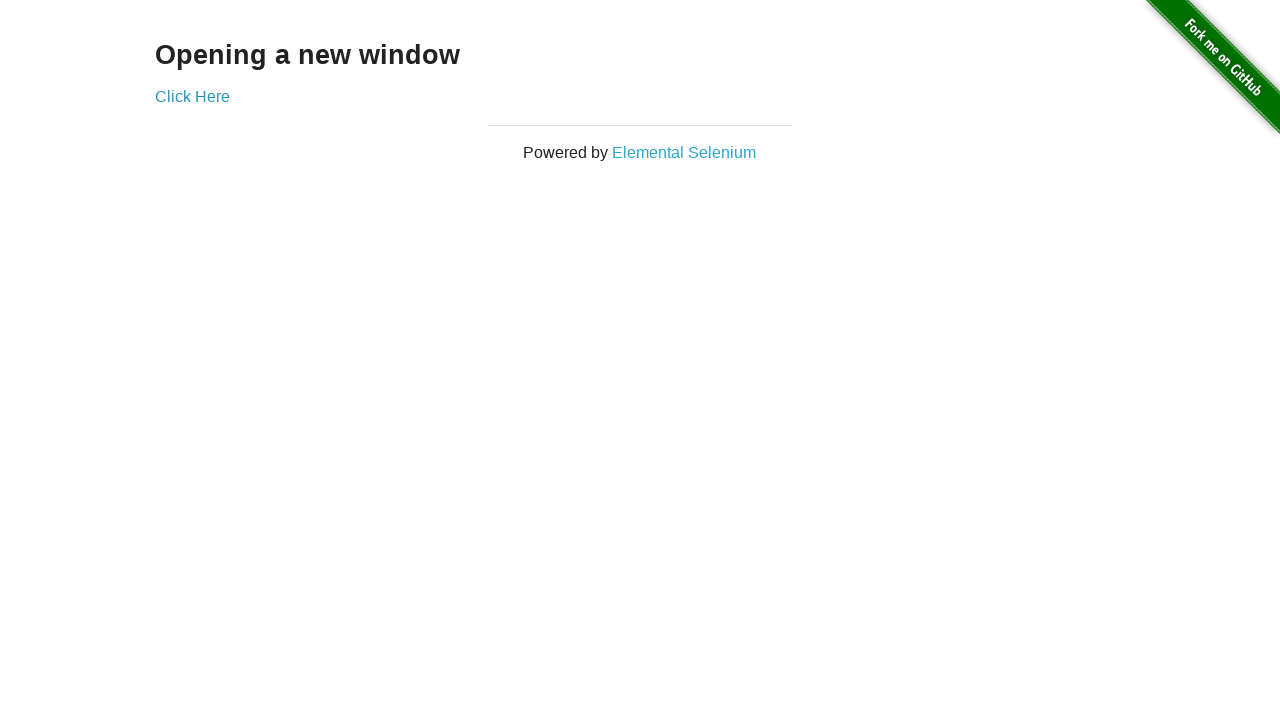